Tests navigation from Selenium homepage to Selenium IDE section, then to Help page, and verifies the h1 heading text.

Starting URL: https://www.selenium.dev/

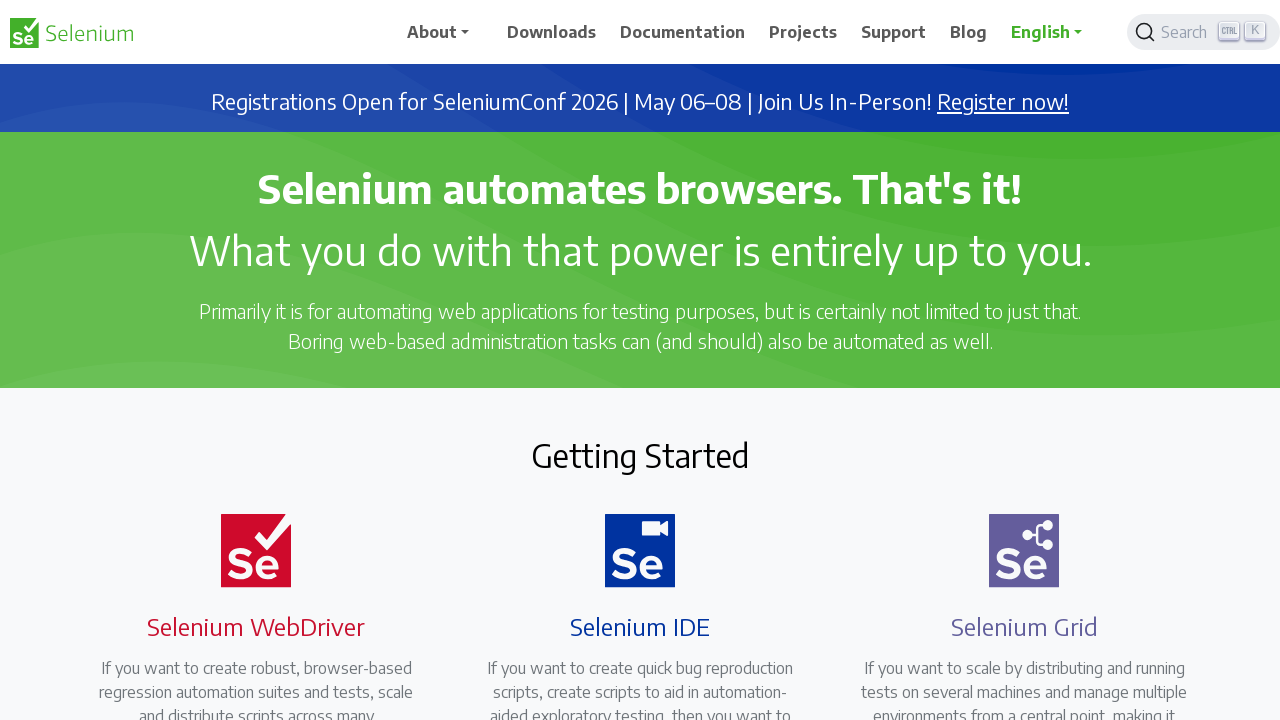

Navigated to Selenium homepage
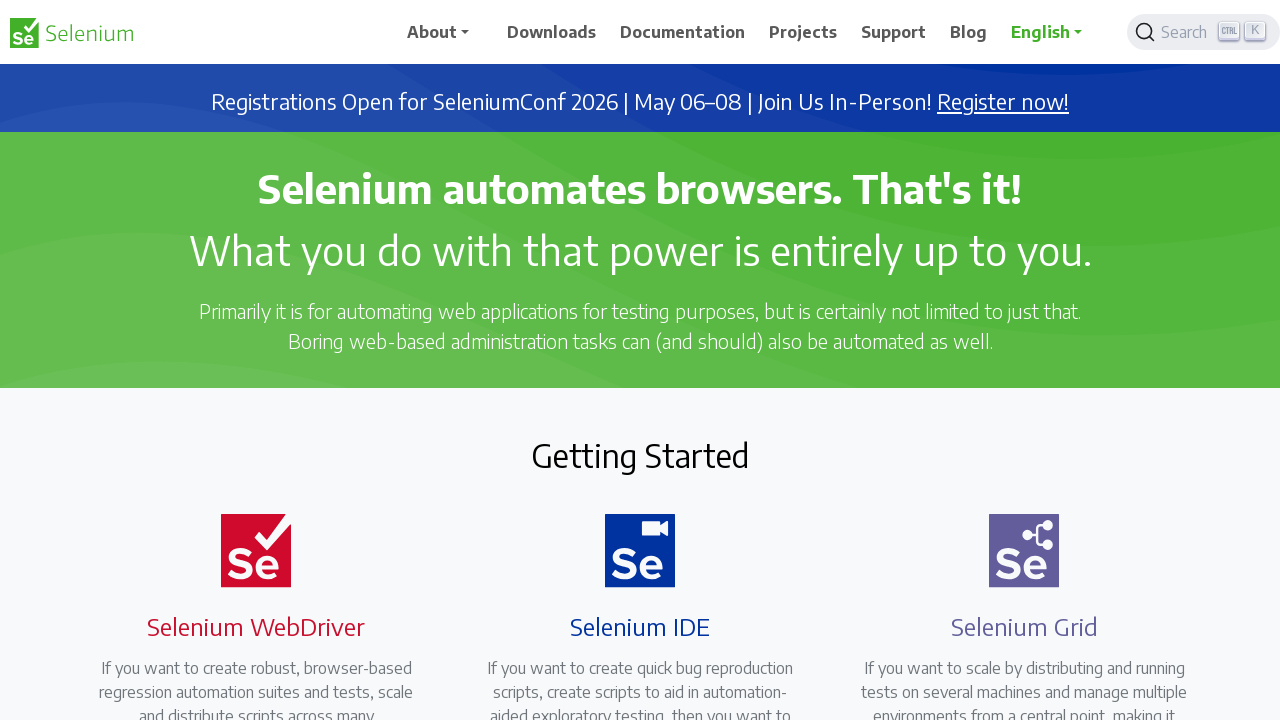

Clicked on Selenium IDE section at (628, 360) on .selenium-ide:nth-child(1)
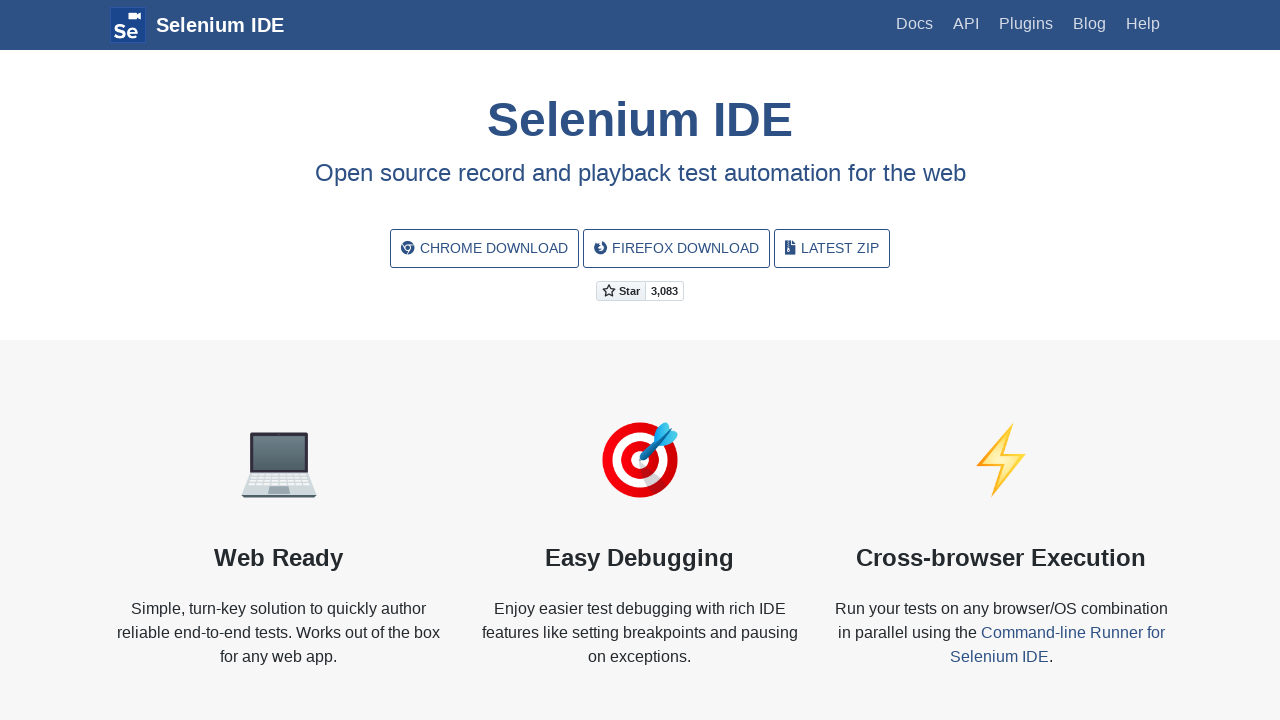

Clicked on Help link at (1143, 24) on a:text('Help')
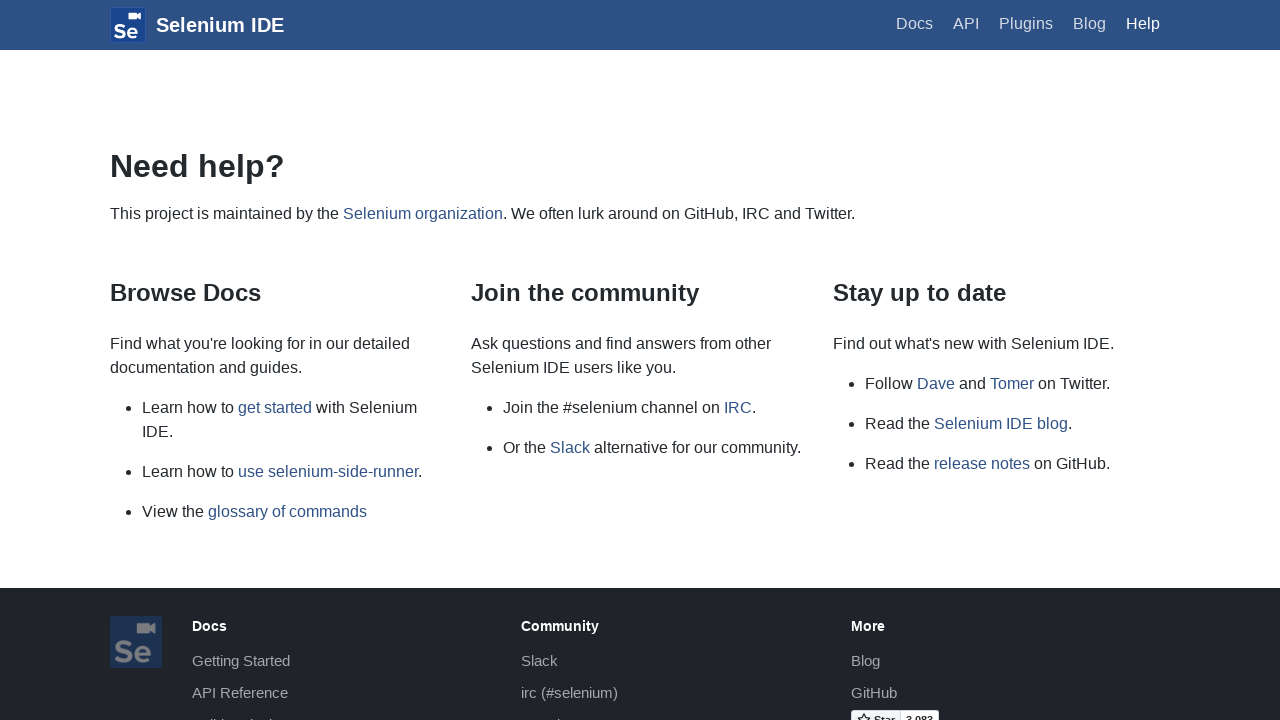

H1 heading loaded on Help page
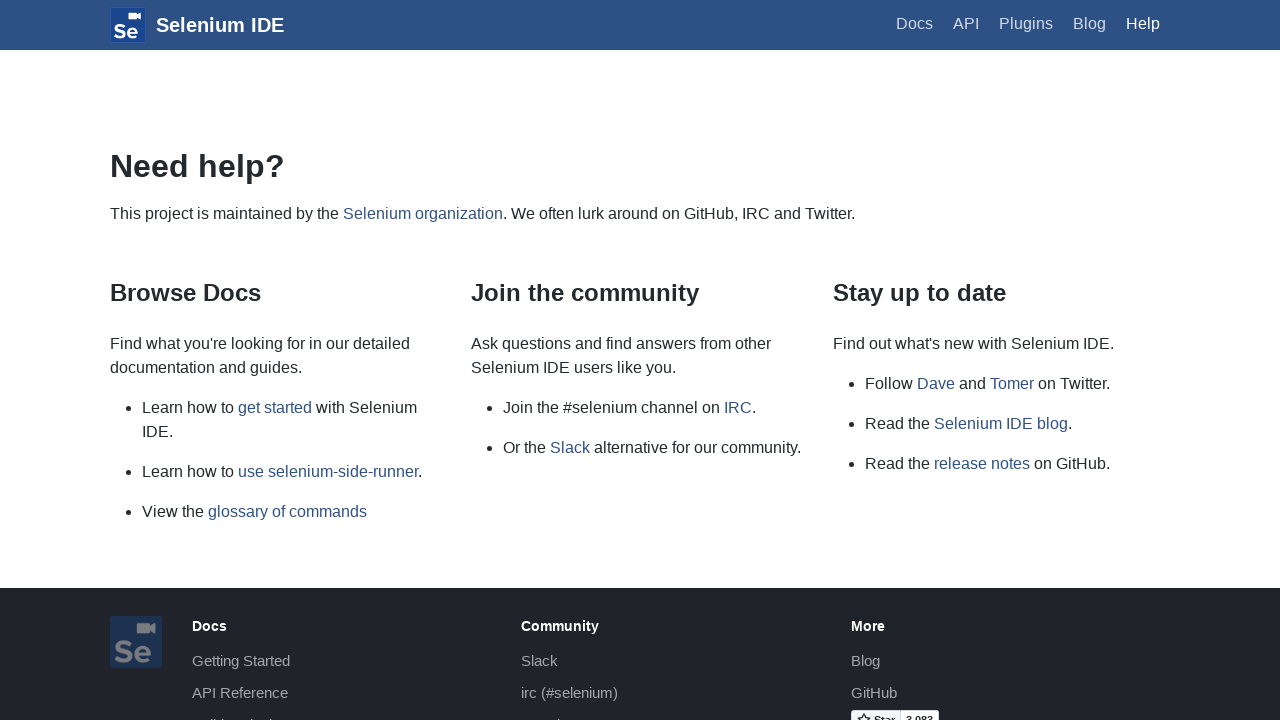

Verified h1 heading text is 'Need help?'
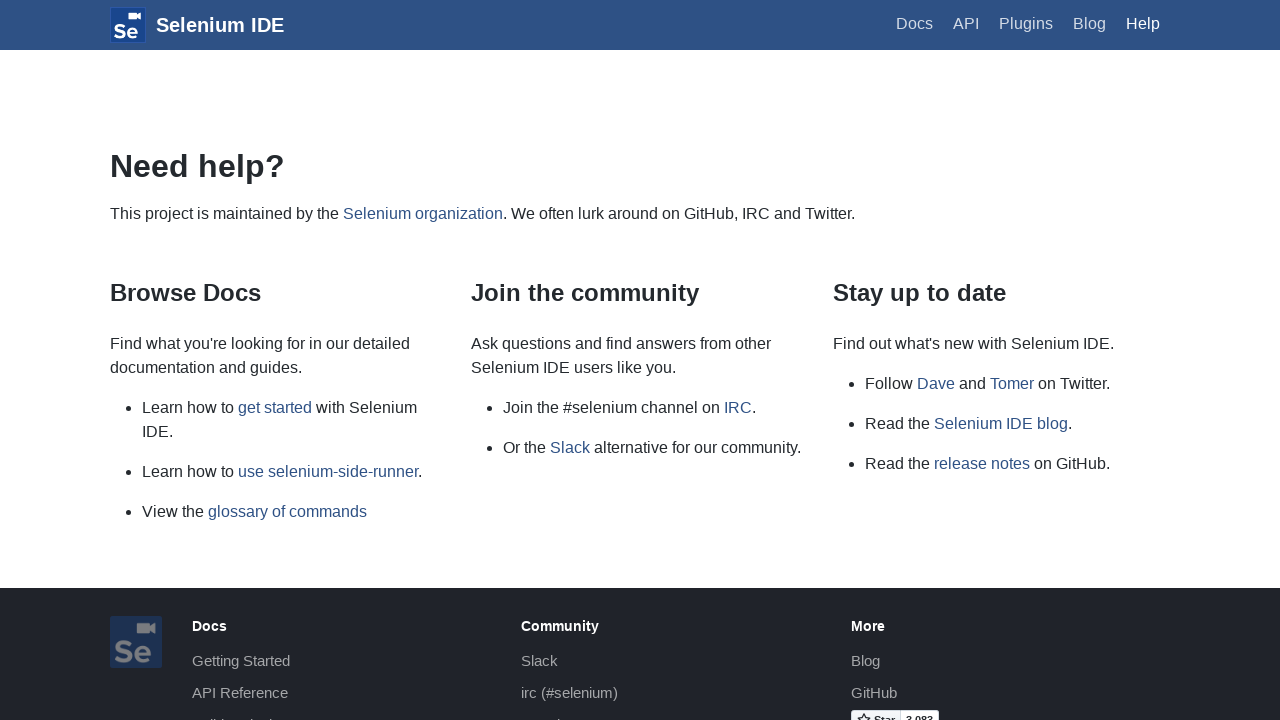

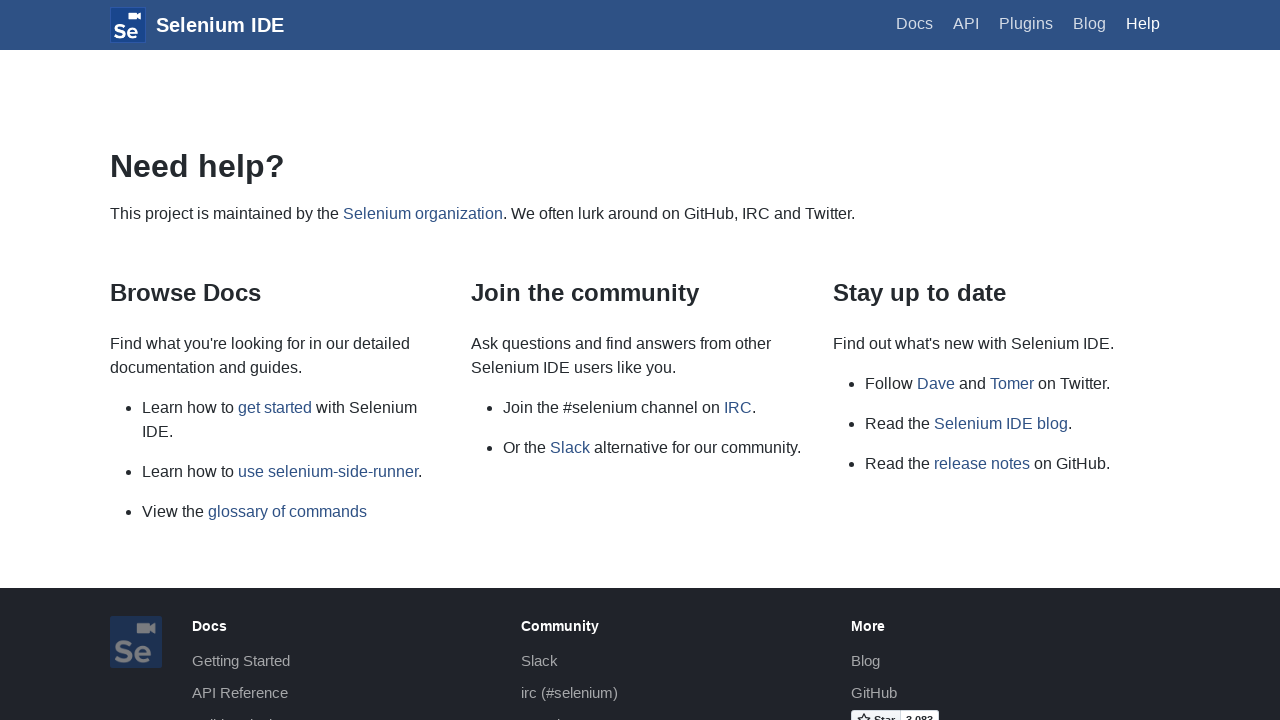